Tests multi-select dropdown functionality by selecting multiple options and then deselecting them one by one

Starting URL: https://grotechminds.com/multiple-select/?

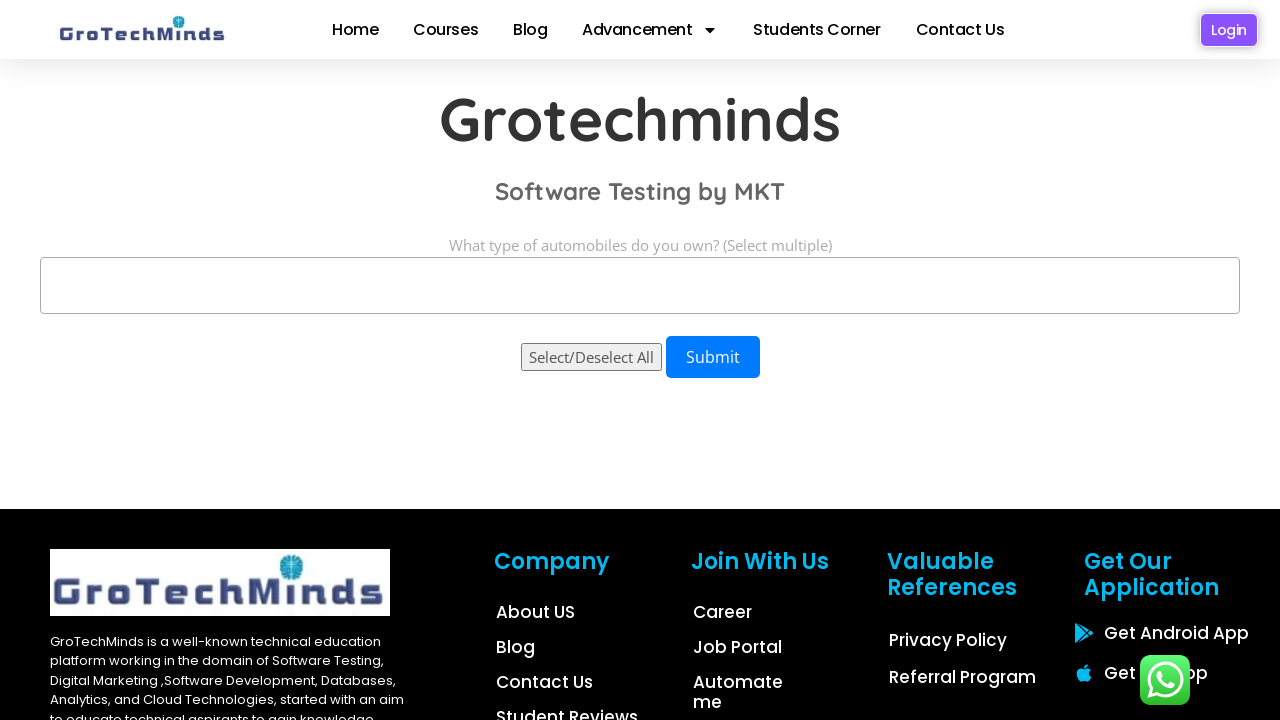

Located multi-select dropdown element with id 'automobiles'
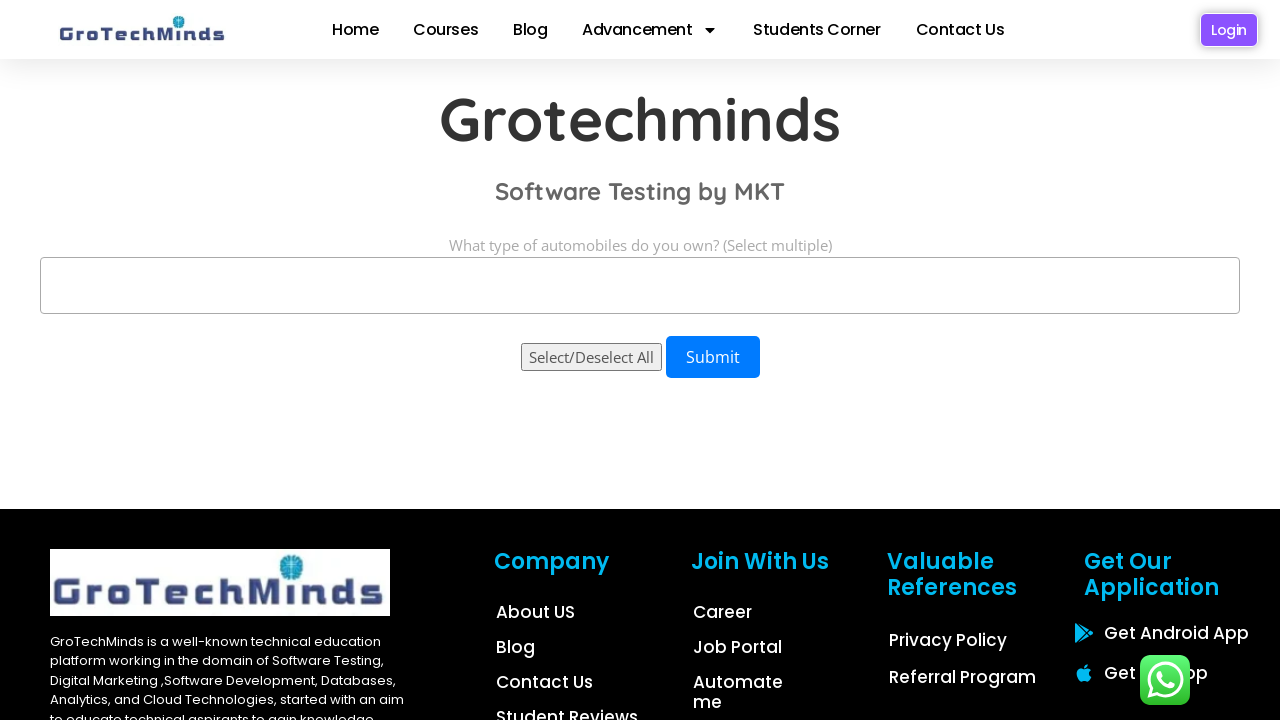

Selected option at index 1 from multi-select dropdown on select#automobiles
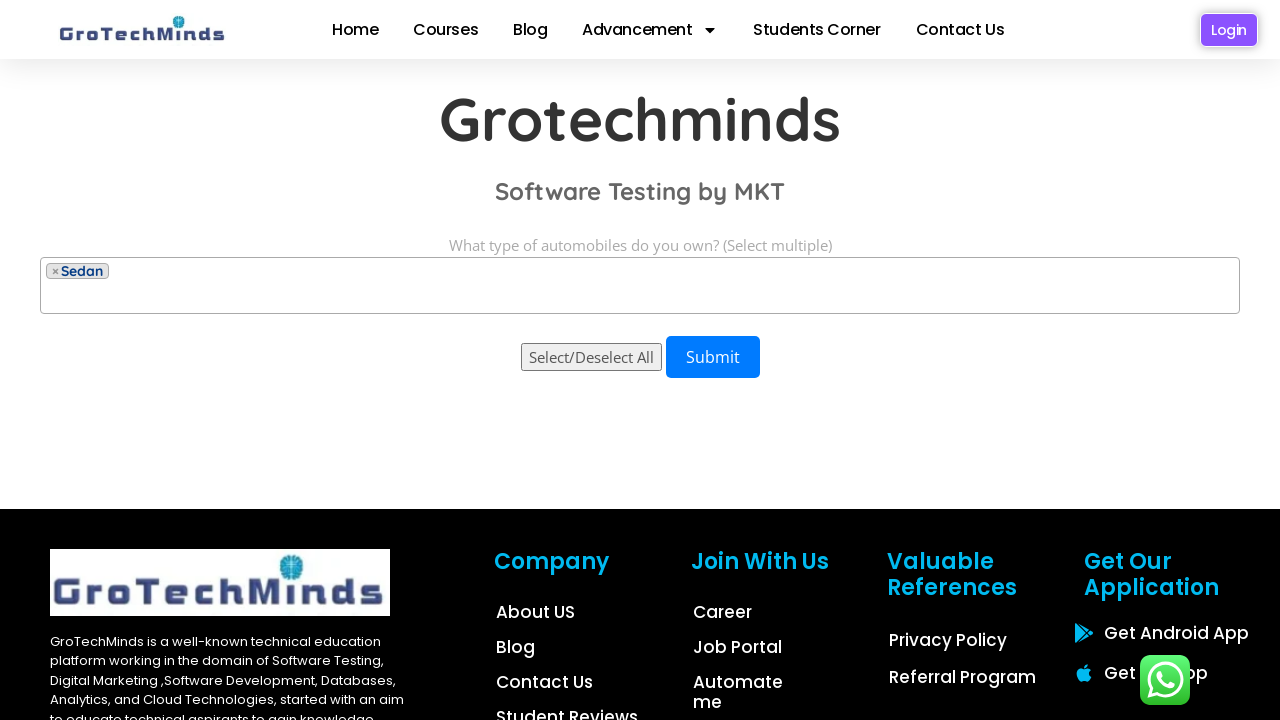

Selected option at index 2 from multi-select dropdown on select#automobiles
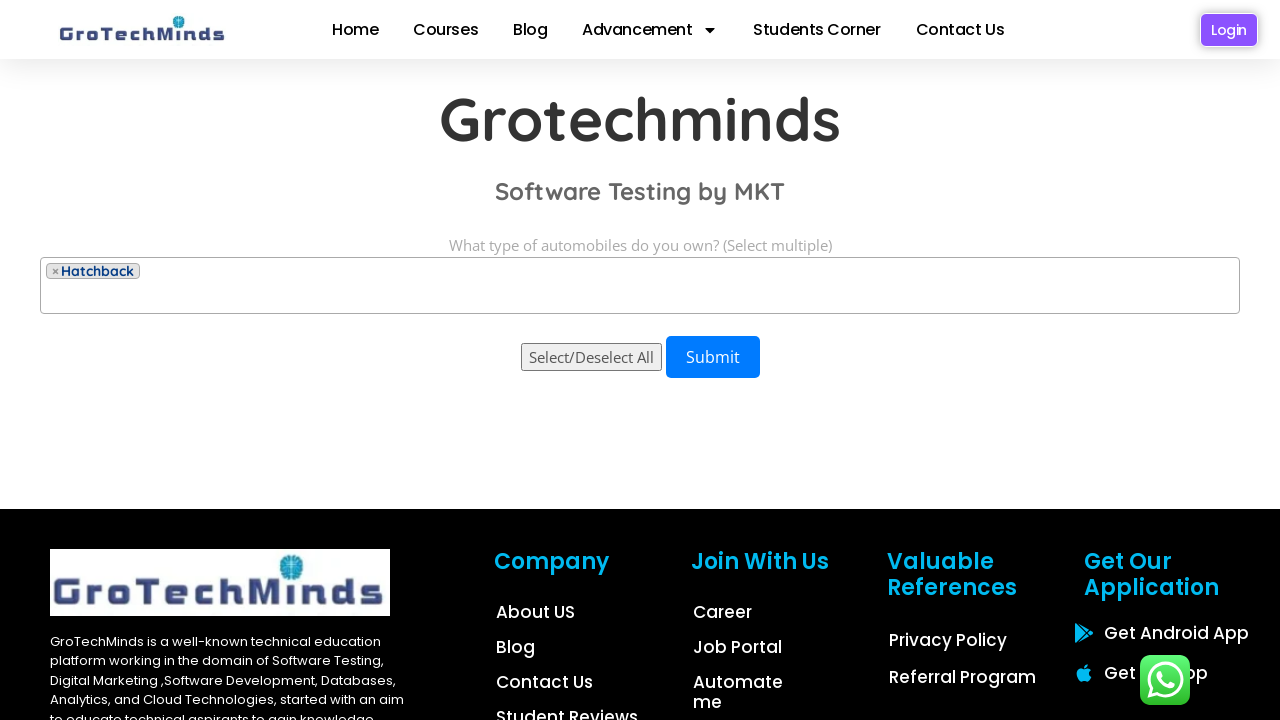

Selected option at index 3 from multi-select dropdown on select#automobiles
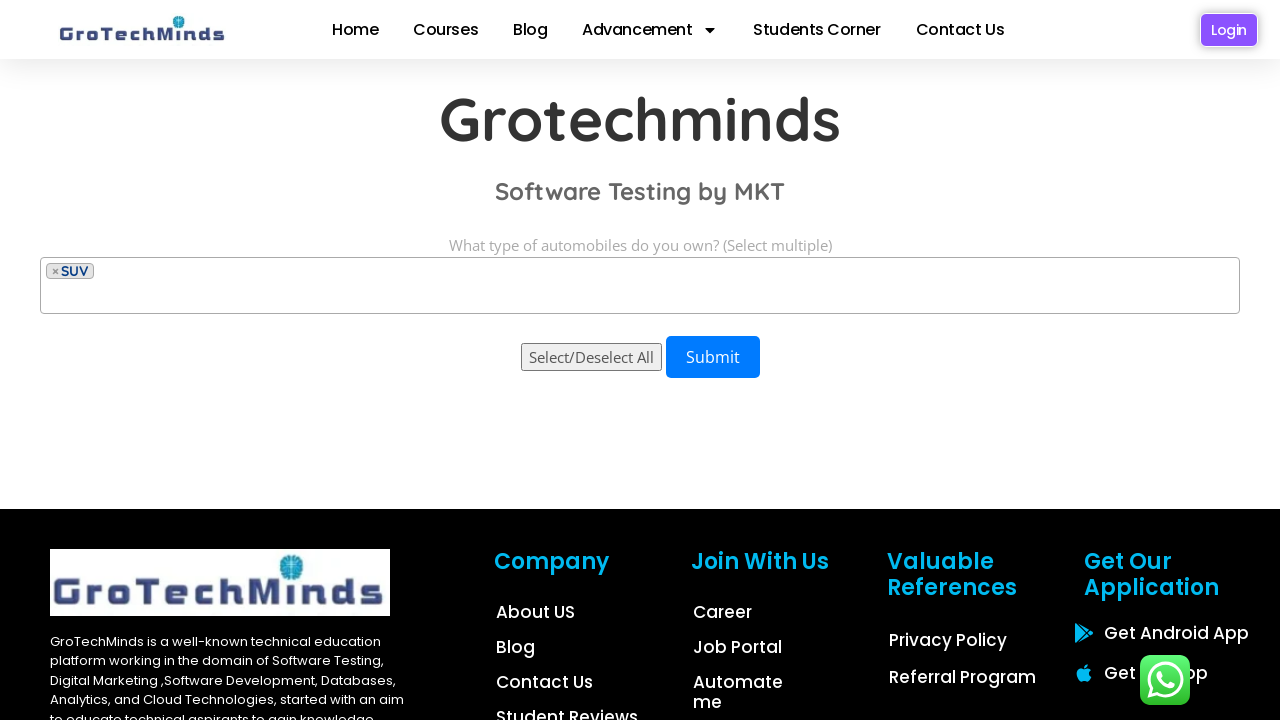

Deselected option at index 3 using evaluate
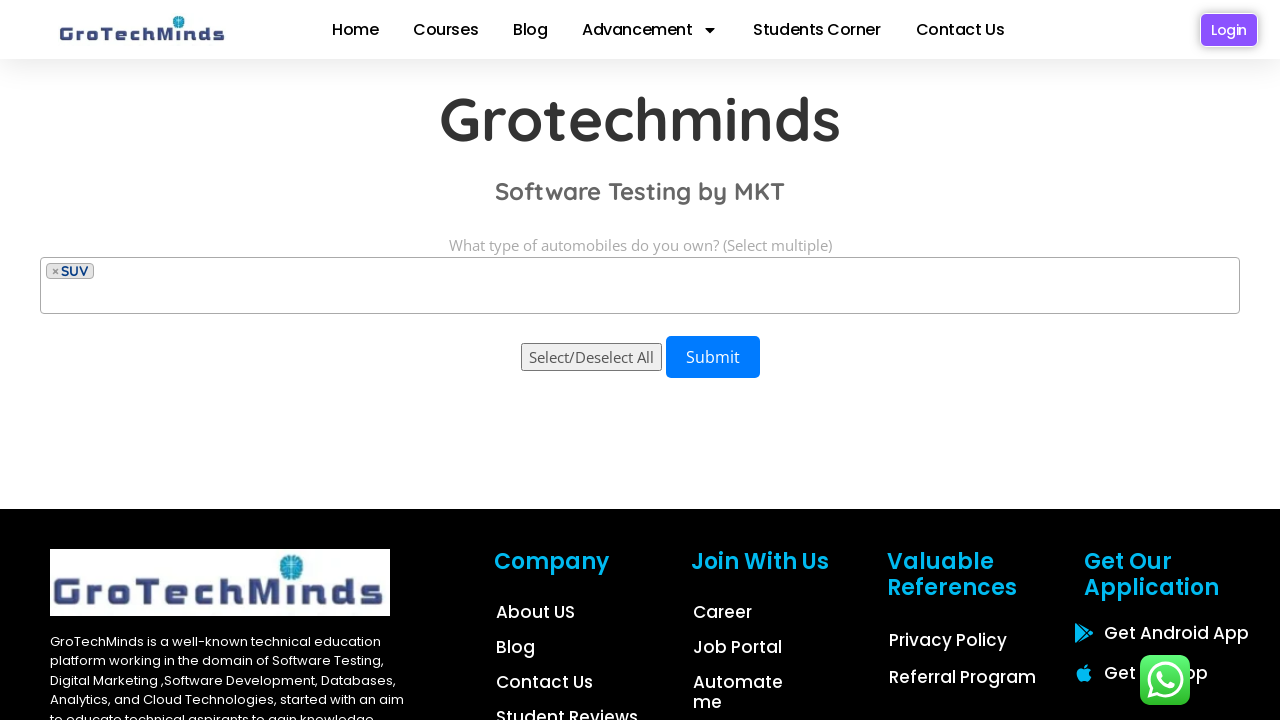

Deselected option at index 2 using evaluate
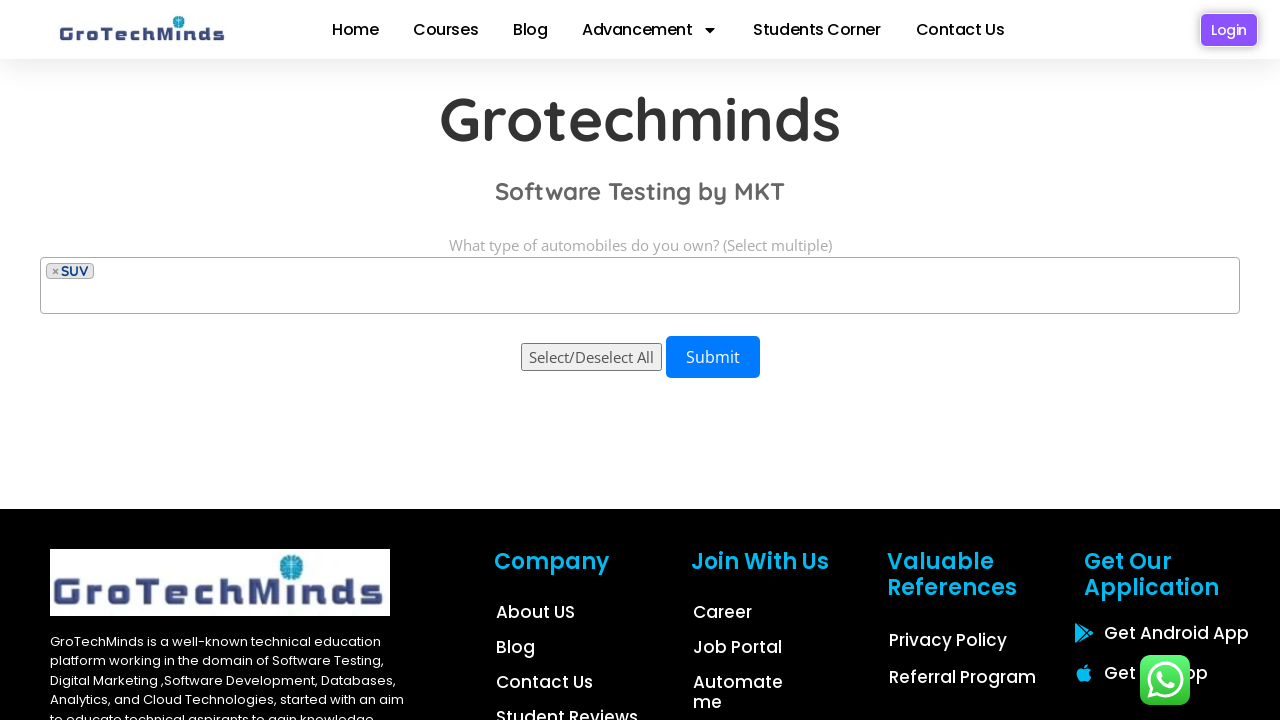

Deselected option at index 1 using evaluate
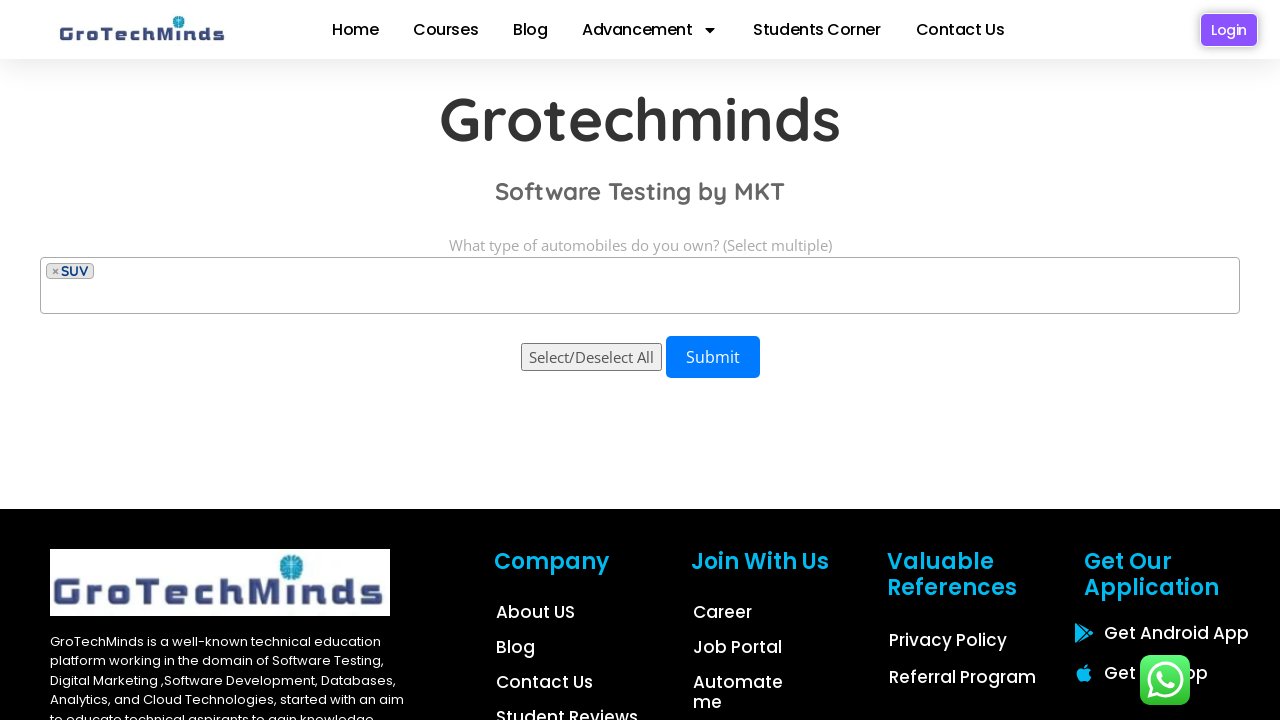

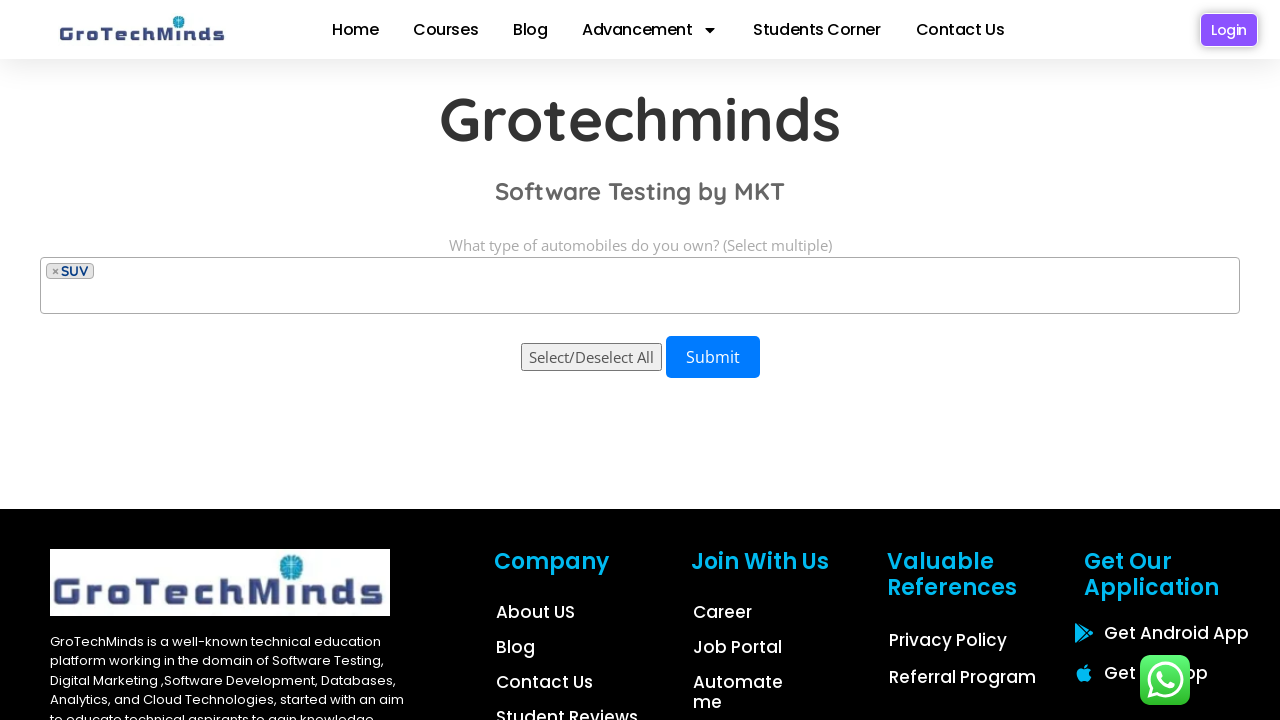